Tests product search functionality on an e-commerce website by typing a search term into the search box and submitting the search to filter products.

Starting URL: https://scrapeme.live/shop

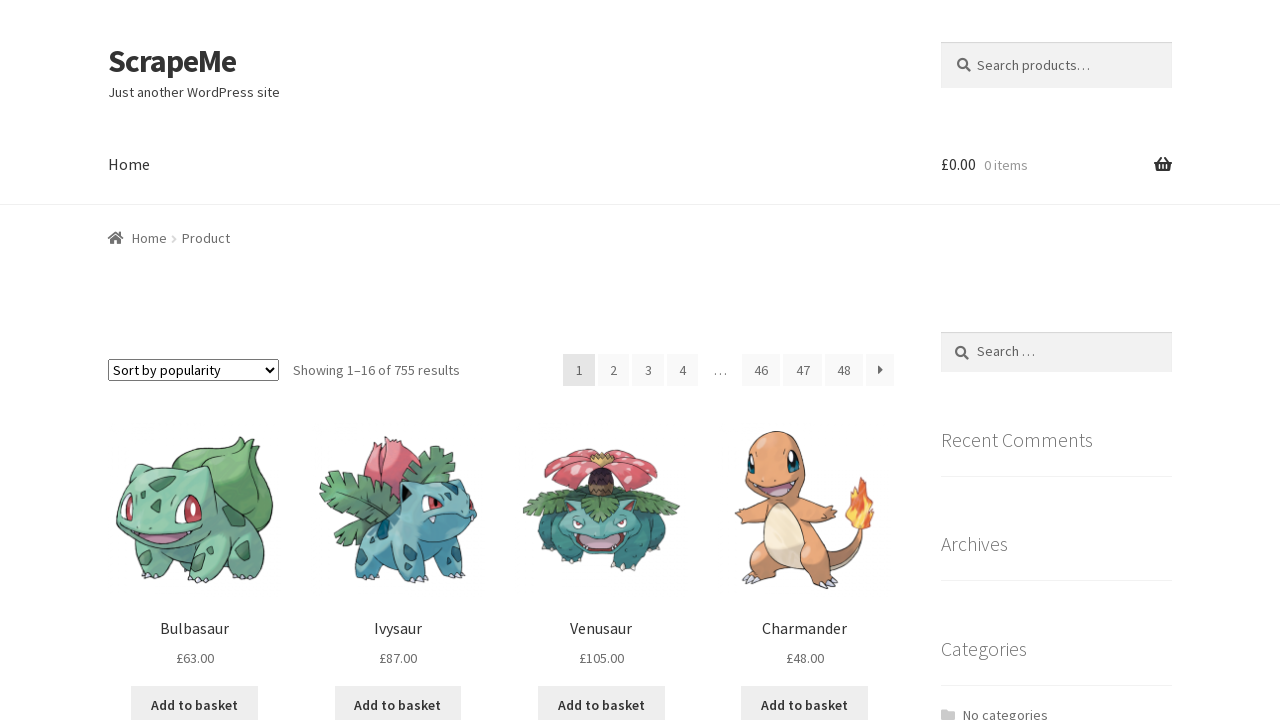

Filled search box with 'fish' on input[type='search'], input[name='s'], .search-field
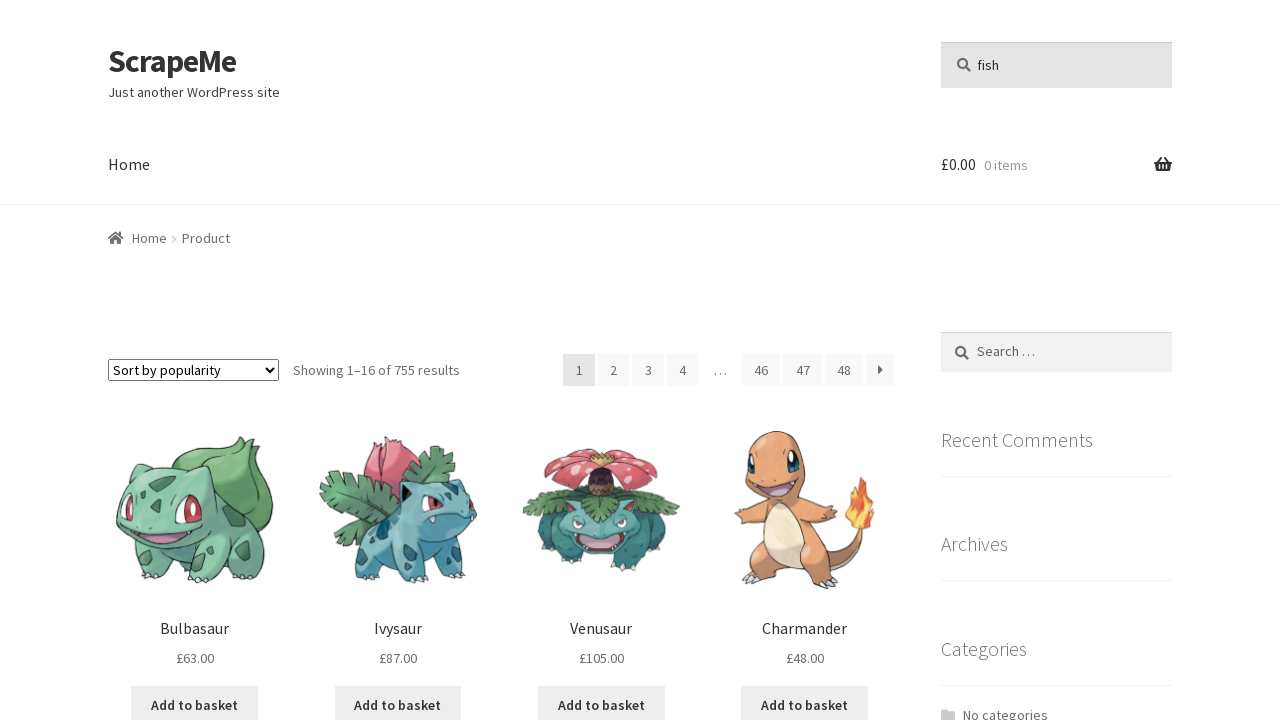

Pressed Enter to submit search
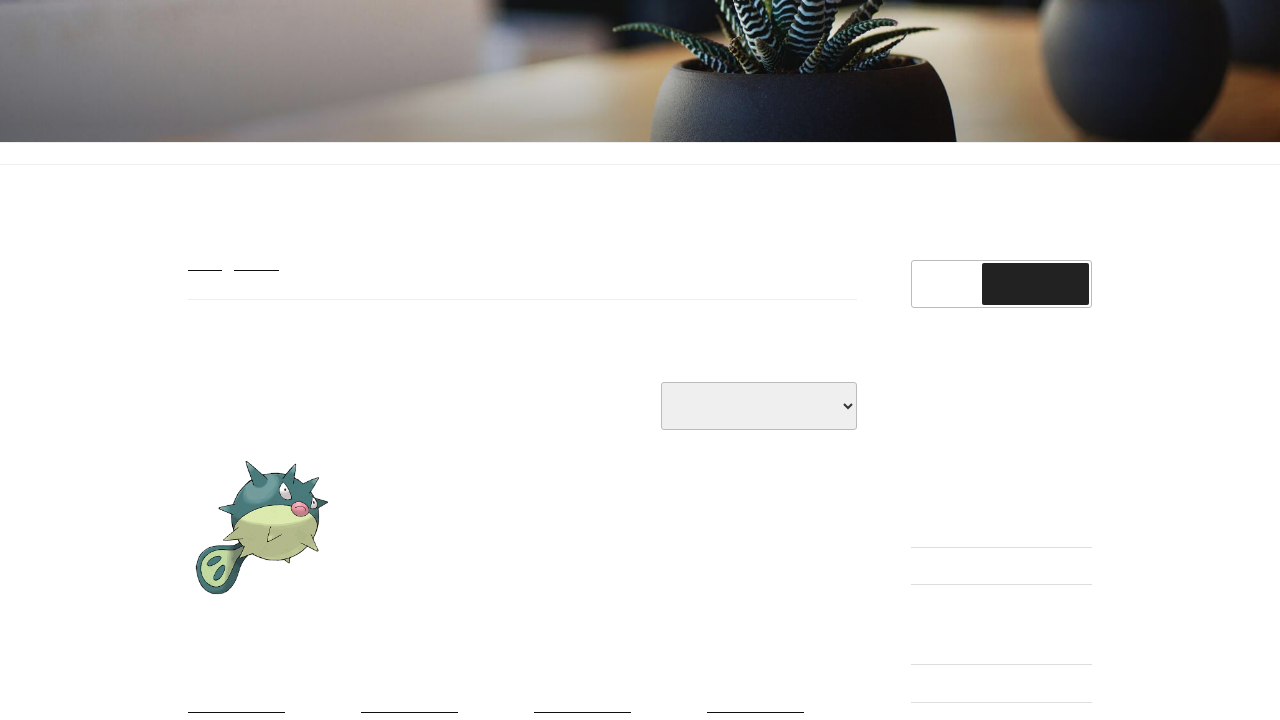

Search results loaded with product listing
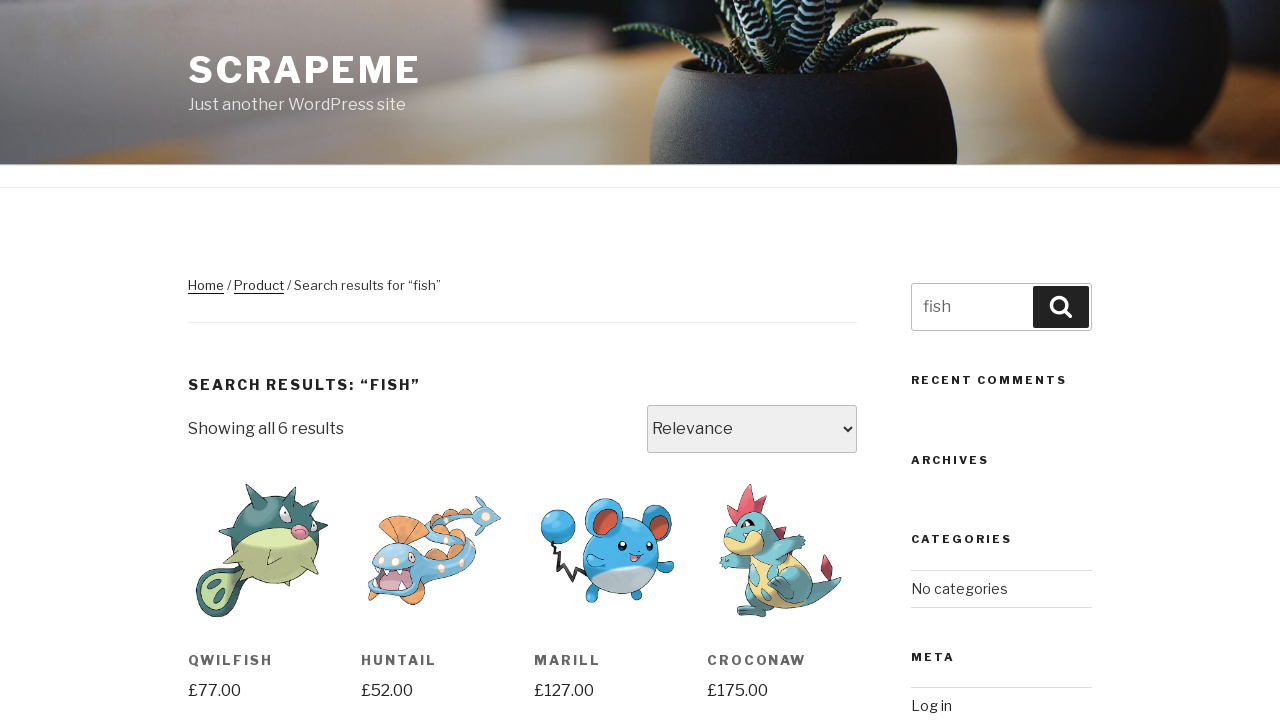

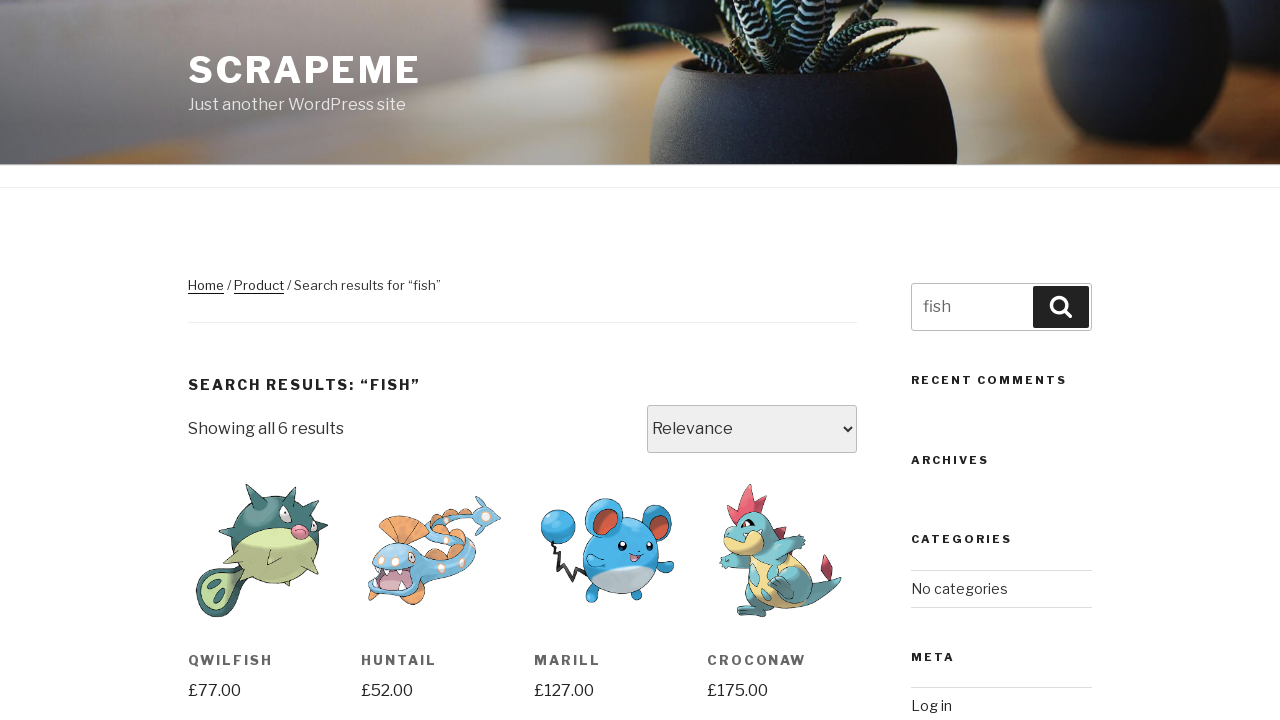